Tests checkbox functionality by navigating to a checkboxes page, finding all checkbox elements, and verifying their checked states using both getAttribute and isSelected methods.

Starting URL: http://the-internet.herokuapp.com/checkboxes

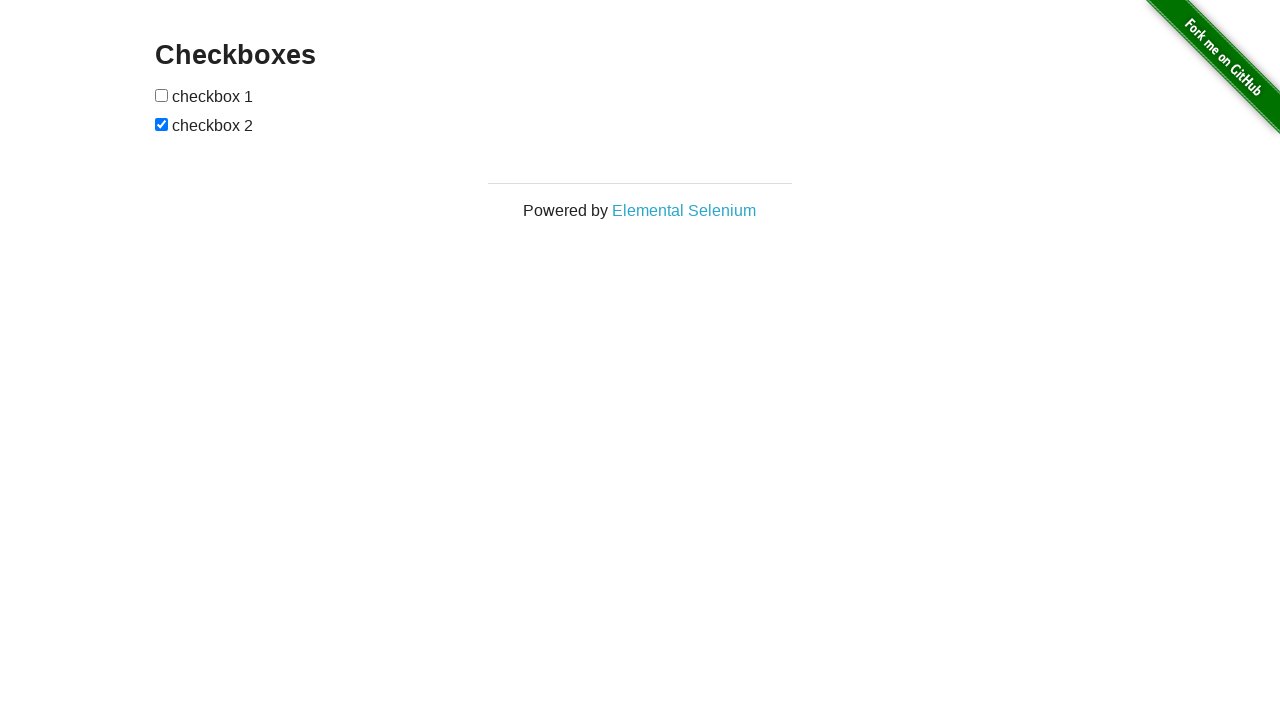

Waited for checkbox elements to be present on the page
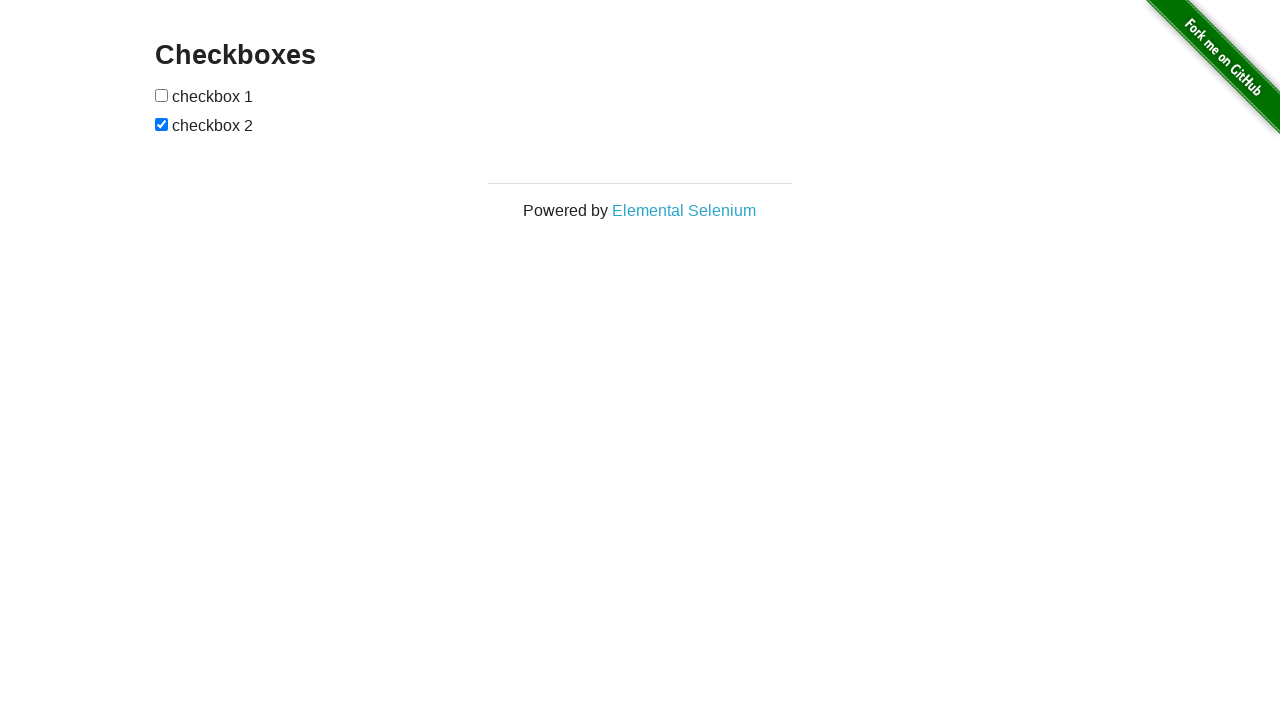

Located all checkbox elements on the page
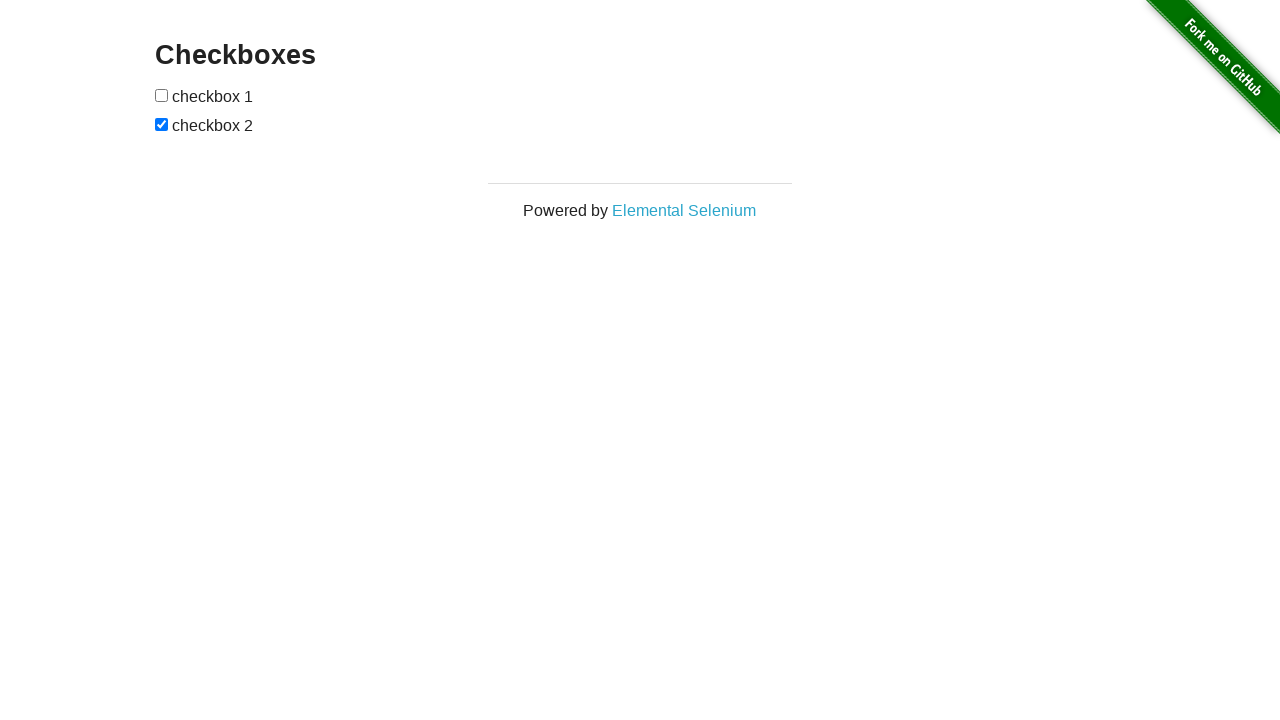

Verified that exactly 2 checkboxes are present on the page
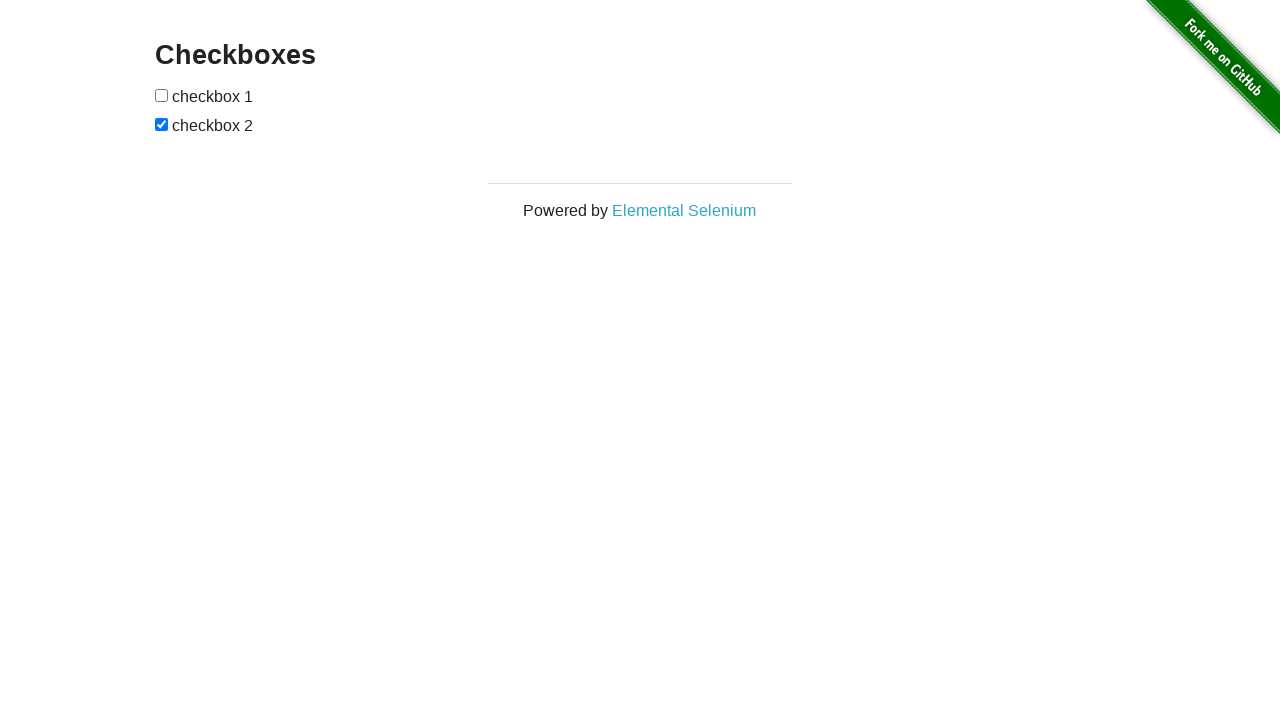

Verified that the first checkbox is not checked
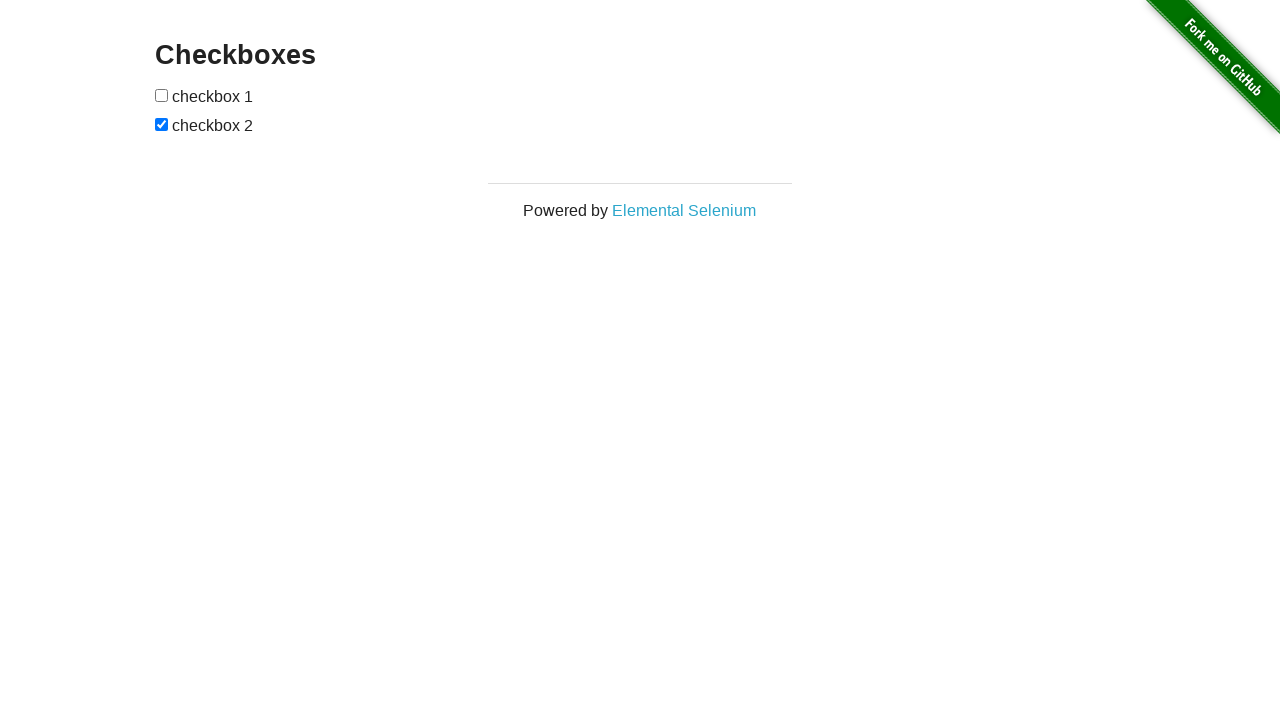

Verified that the second checkbox is checked
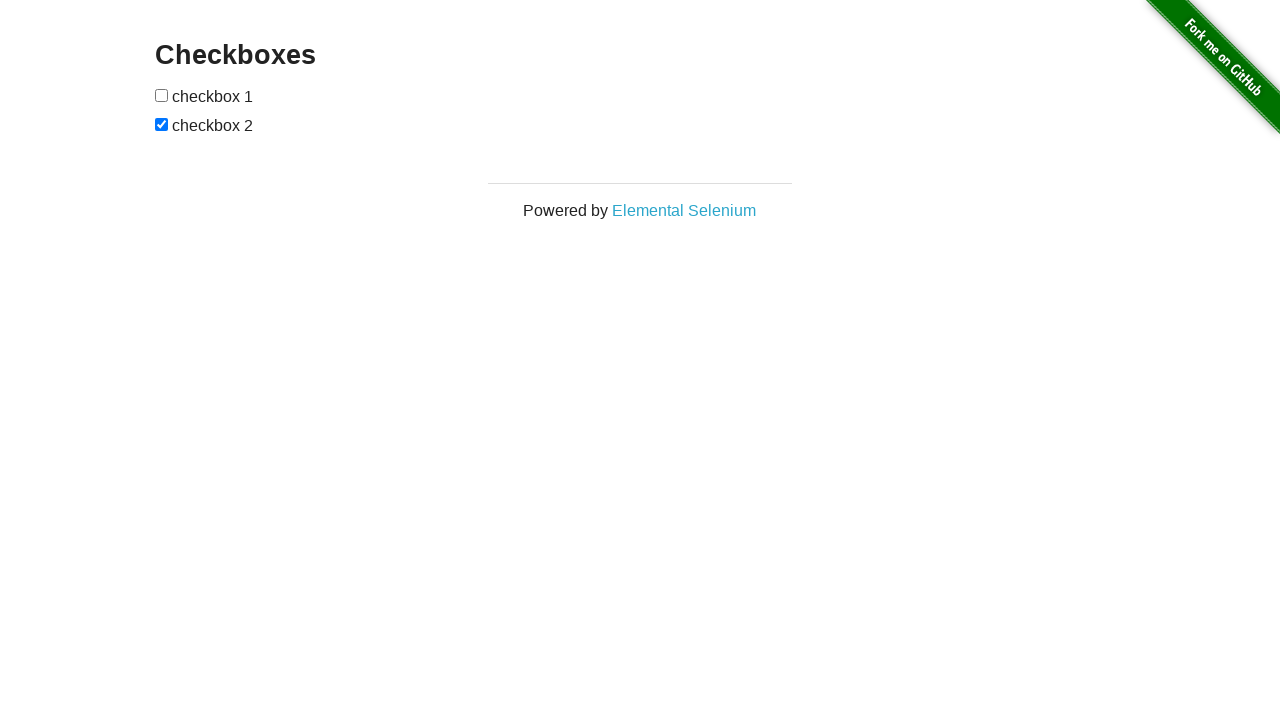

Clicked the first checkbox to check it at (162, 95) on input[type="checkbox"] >> nth=0
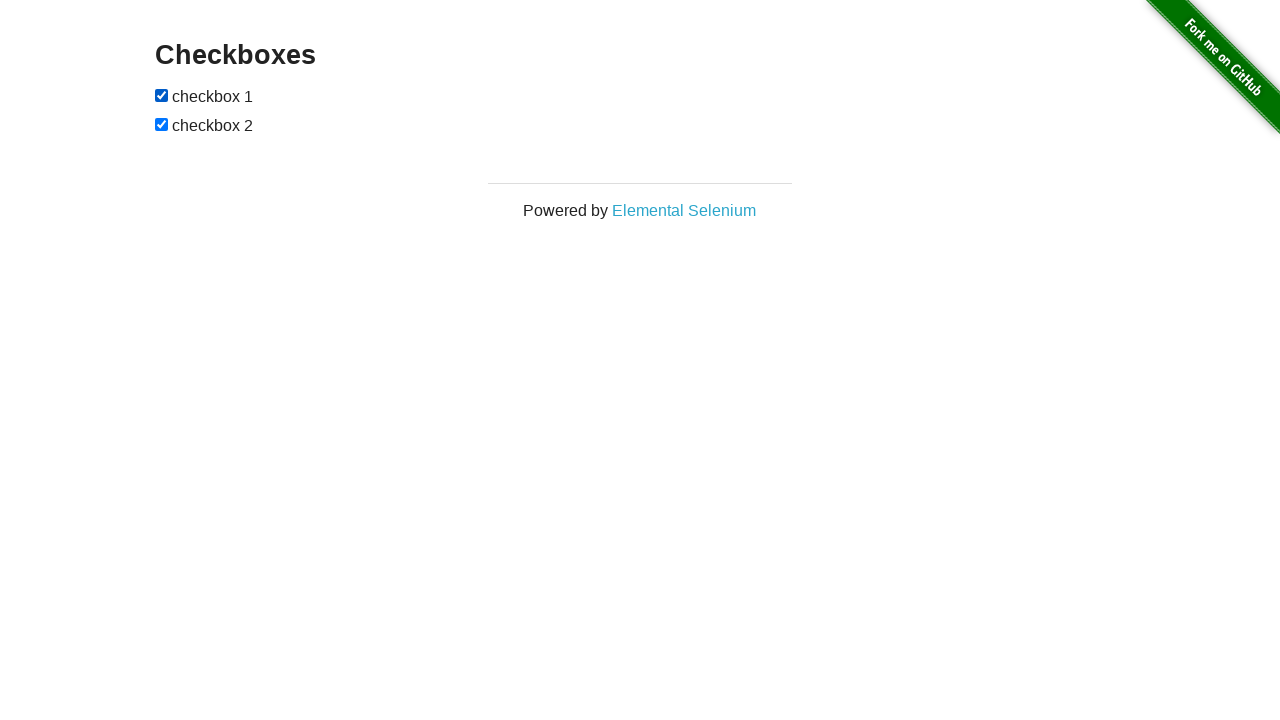

Verified that the first checkbox is now checked
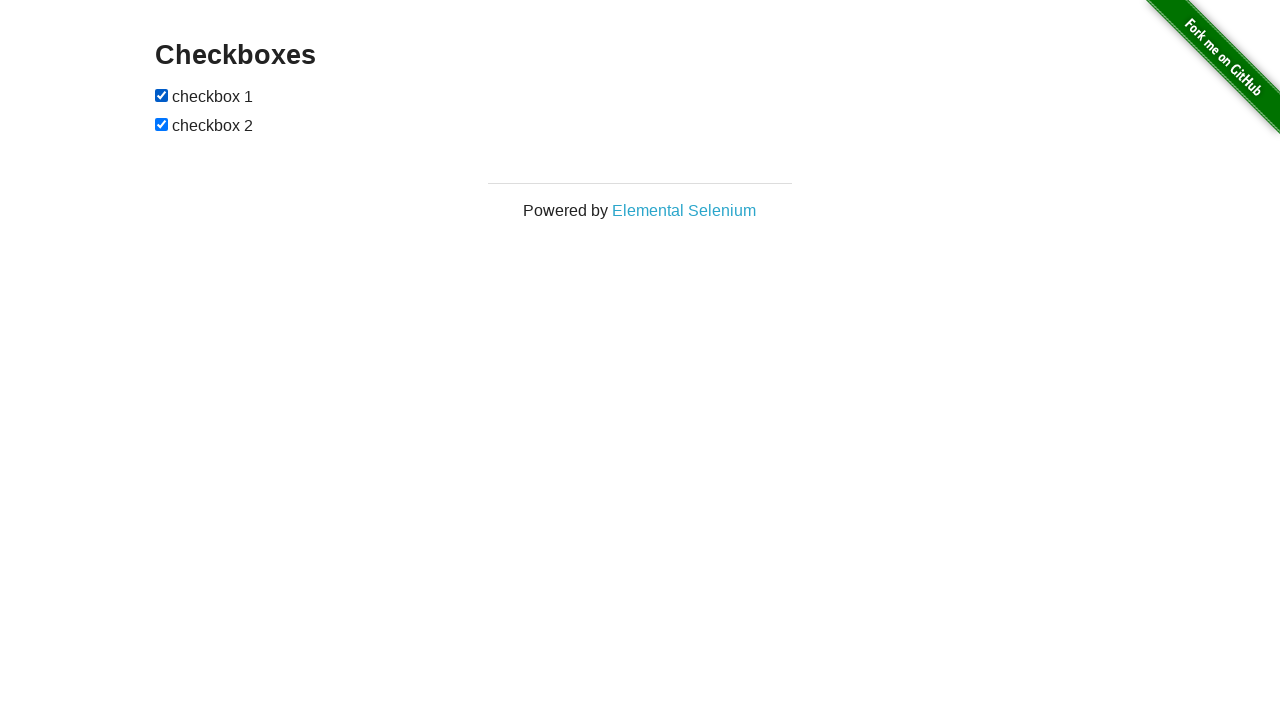

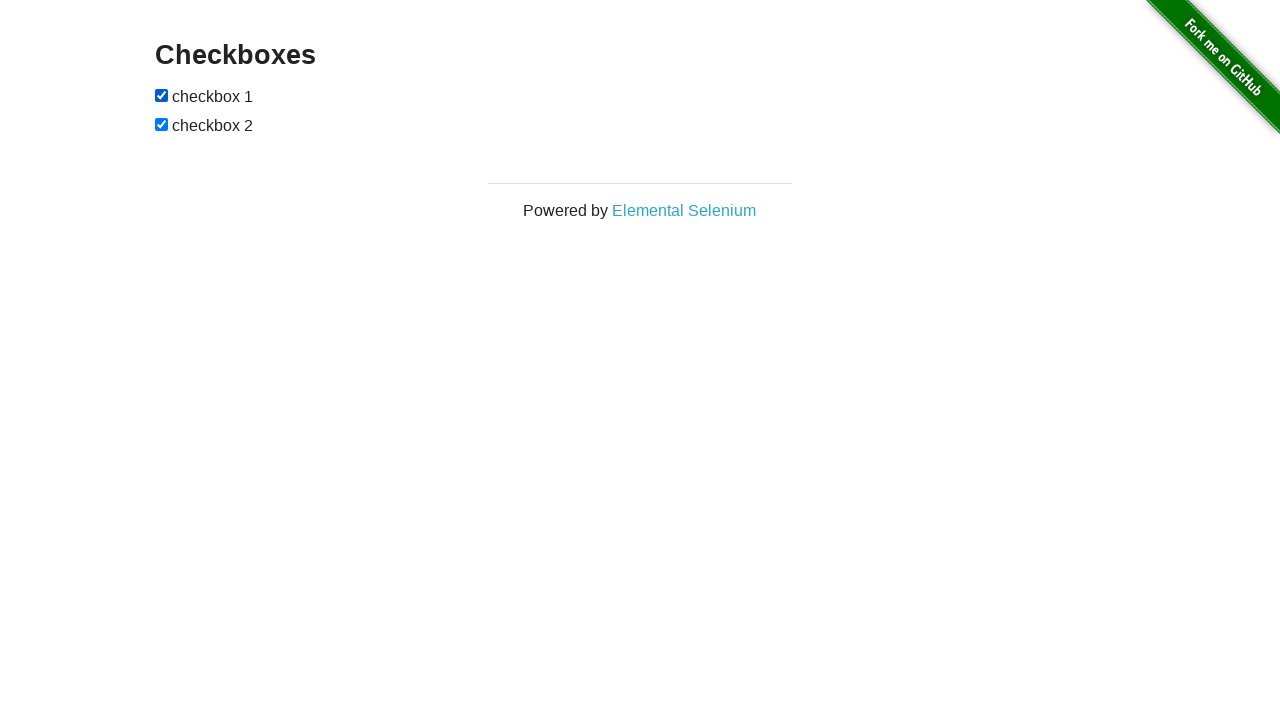